Navigates to jQuery UI website and scrolls down the page to view content below the fold

Starting URL: http://jqueryui.com/

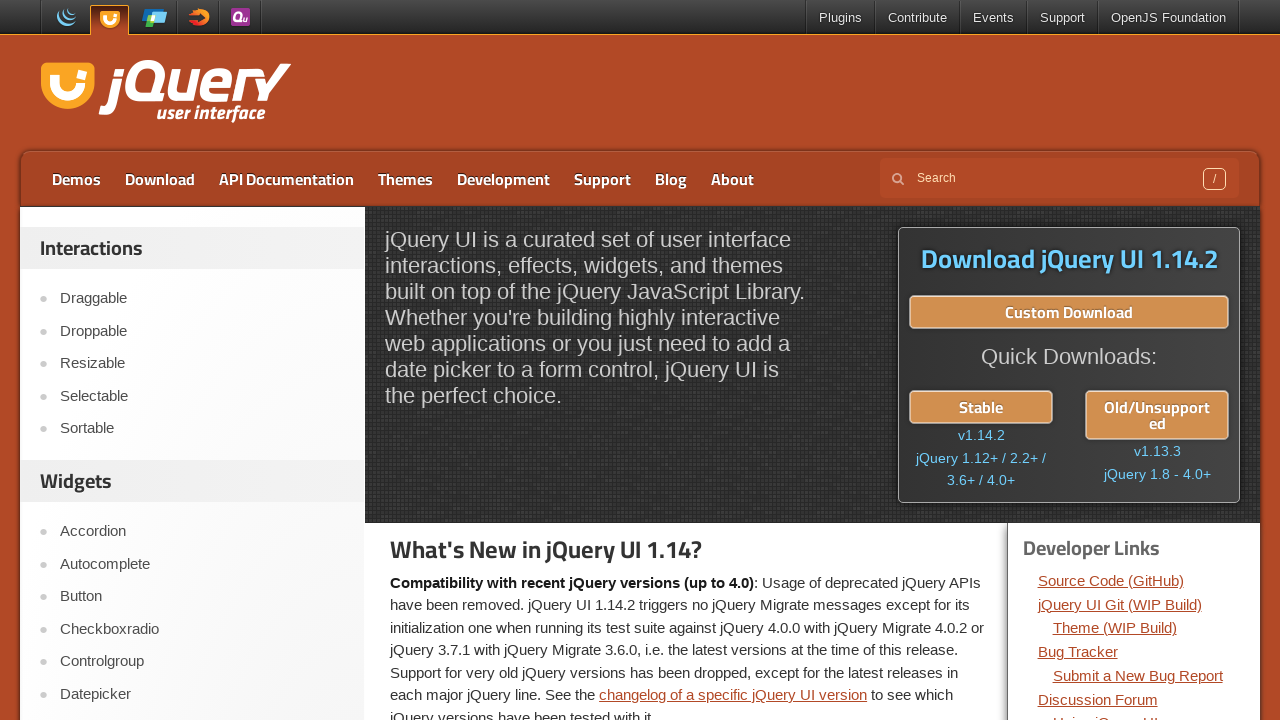

Navigated to jQuery UI website
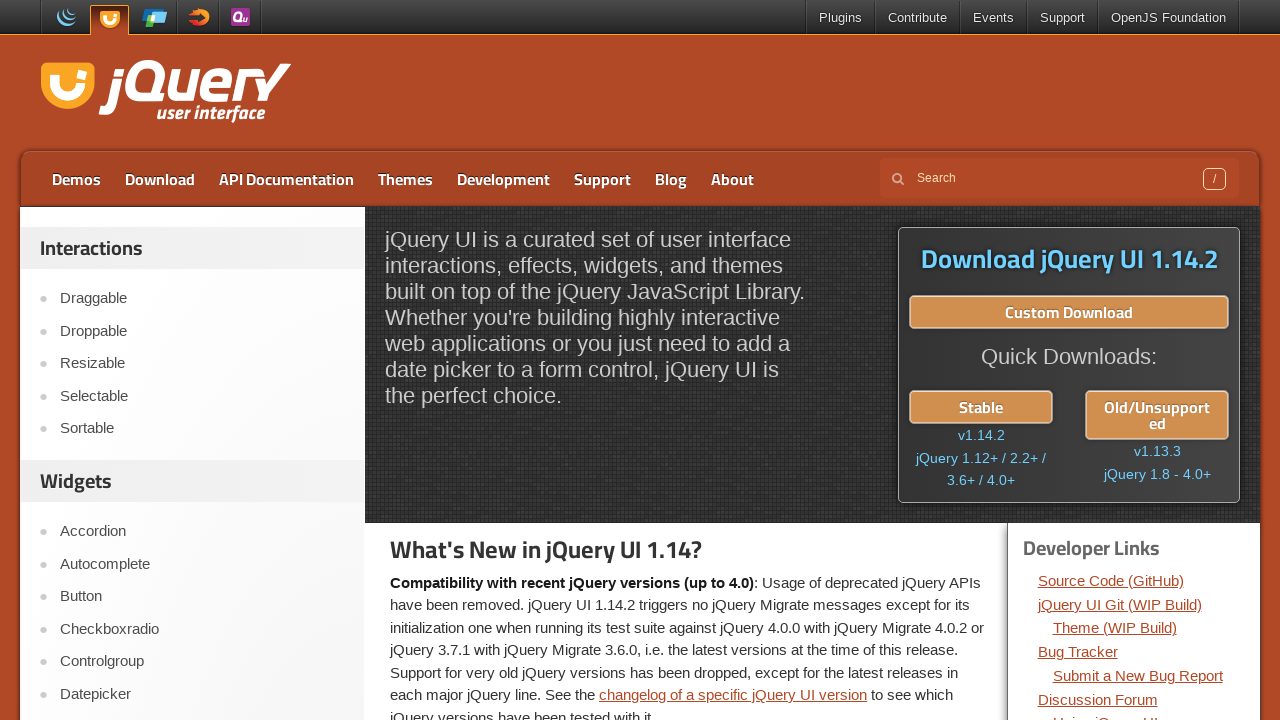

Scrolled down the page by 1300 pixels
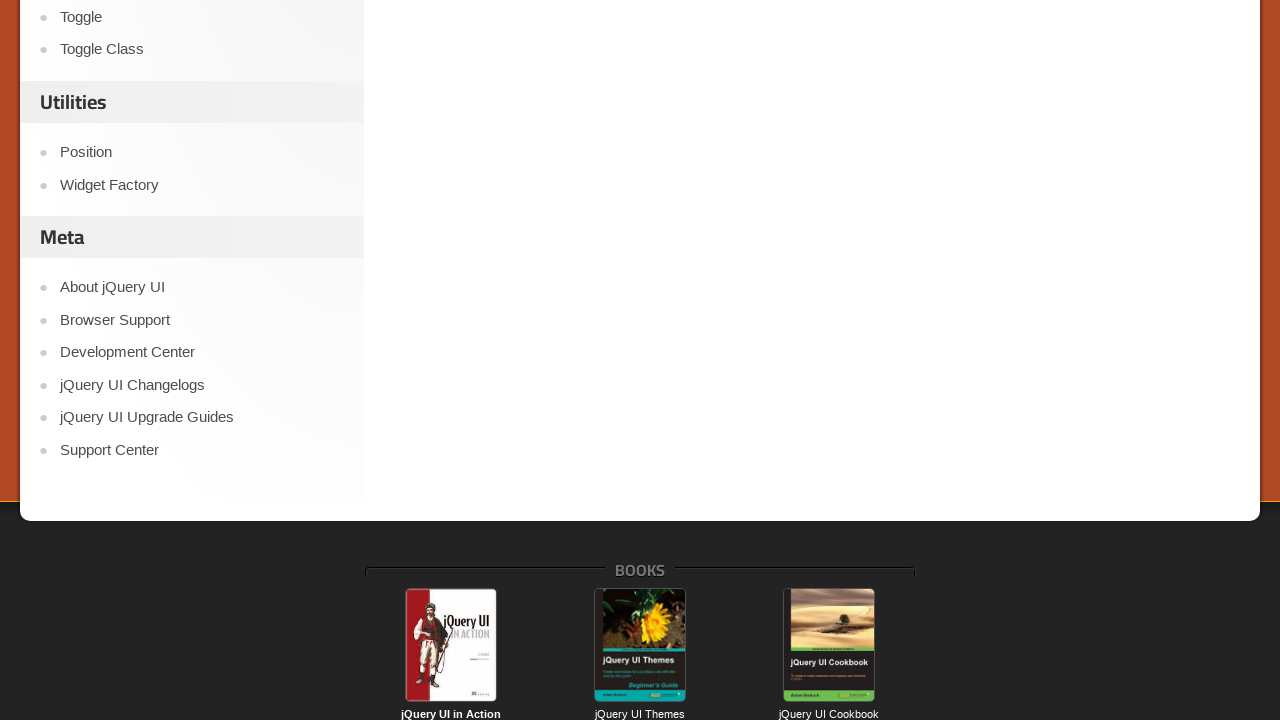

Waited 2000ms for content to be visible after scrolling
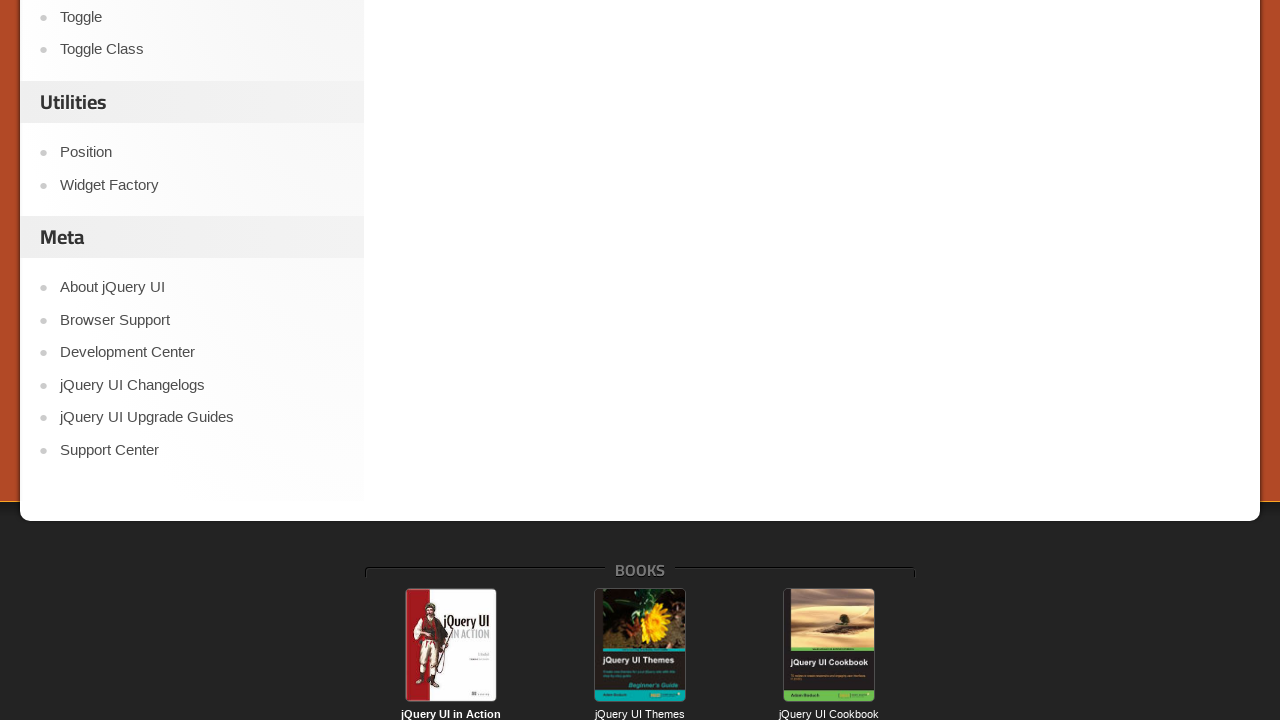

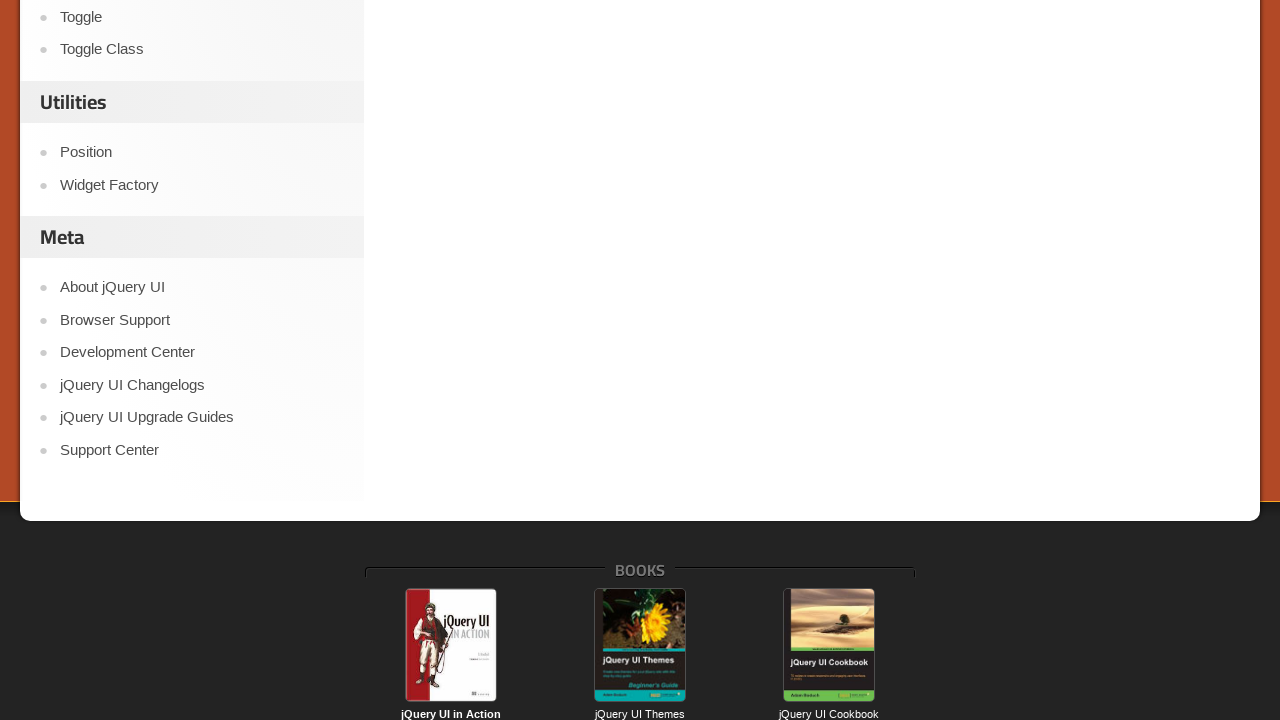